Tests radio button functionality by iterating through a group of radio buttons and clicking each one

Starting URL: http://echoecho.com/htmlforms10.htm

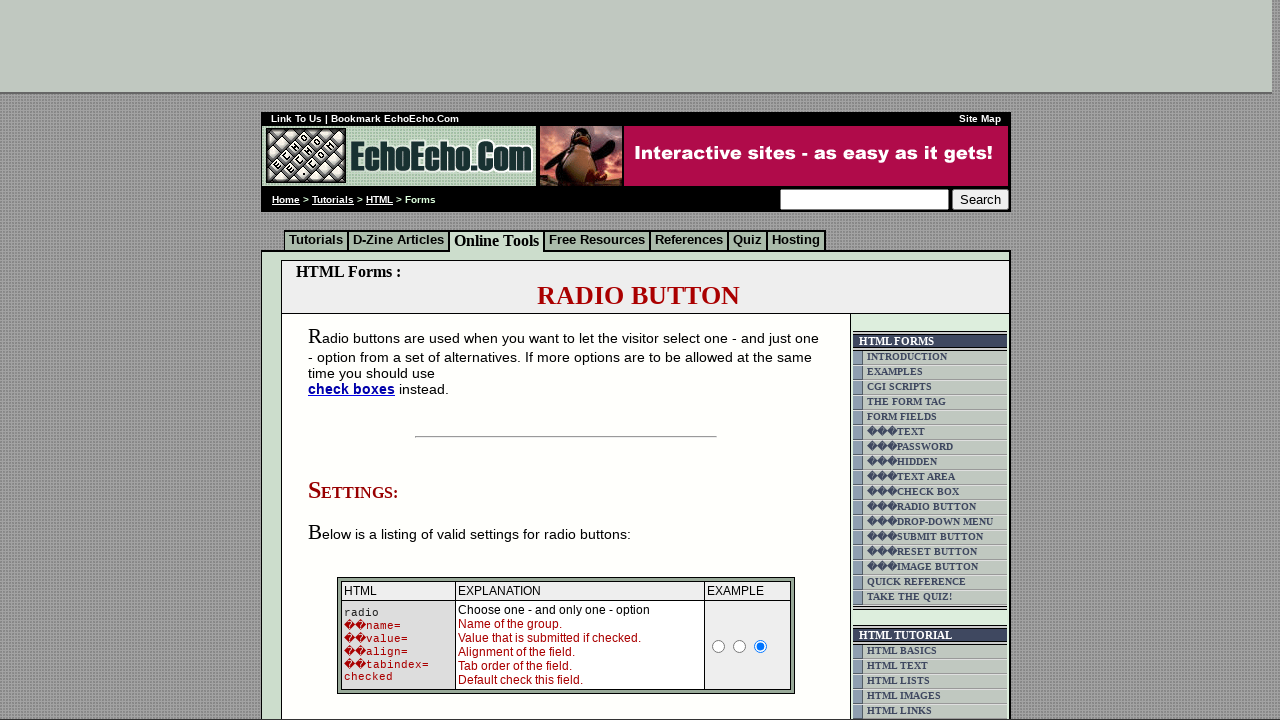

Waited for radio buttons with name 'group1' to be available
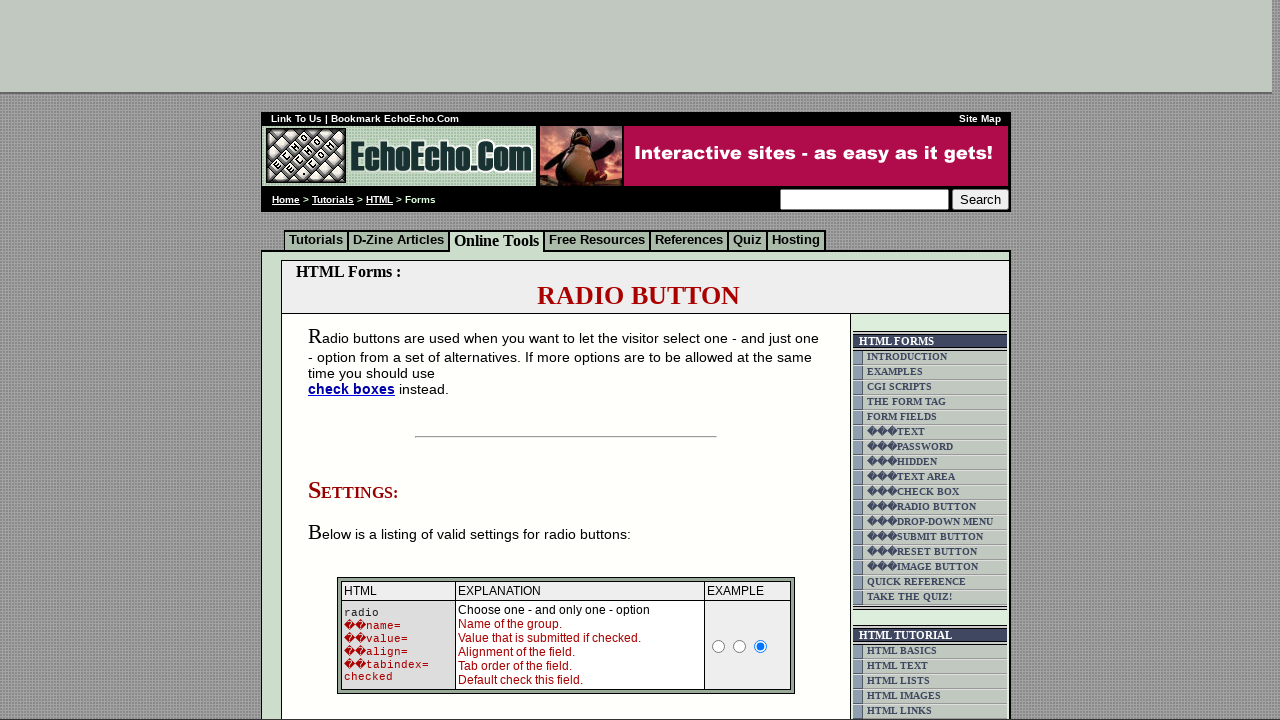

Located all radio buttons in group1
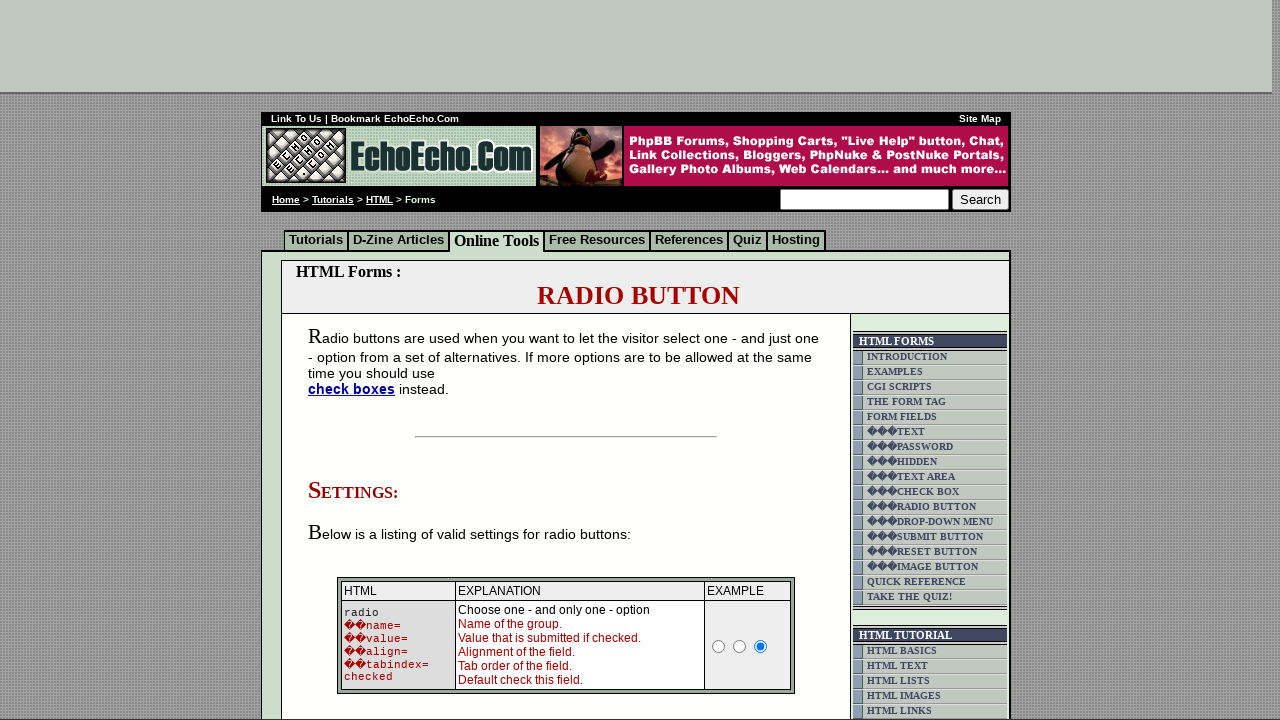

Counted 3 radio buttons in the group
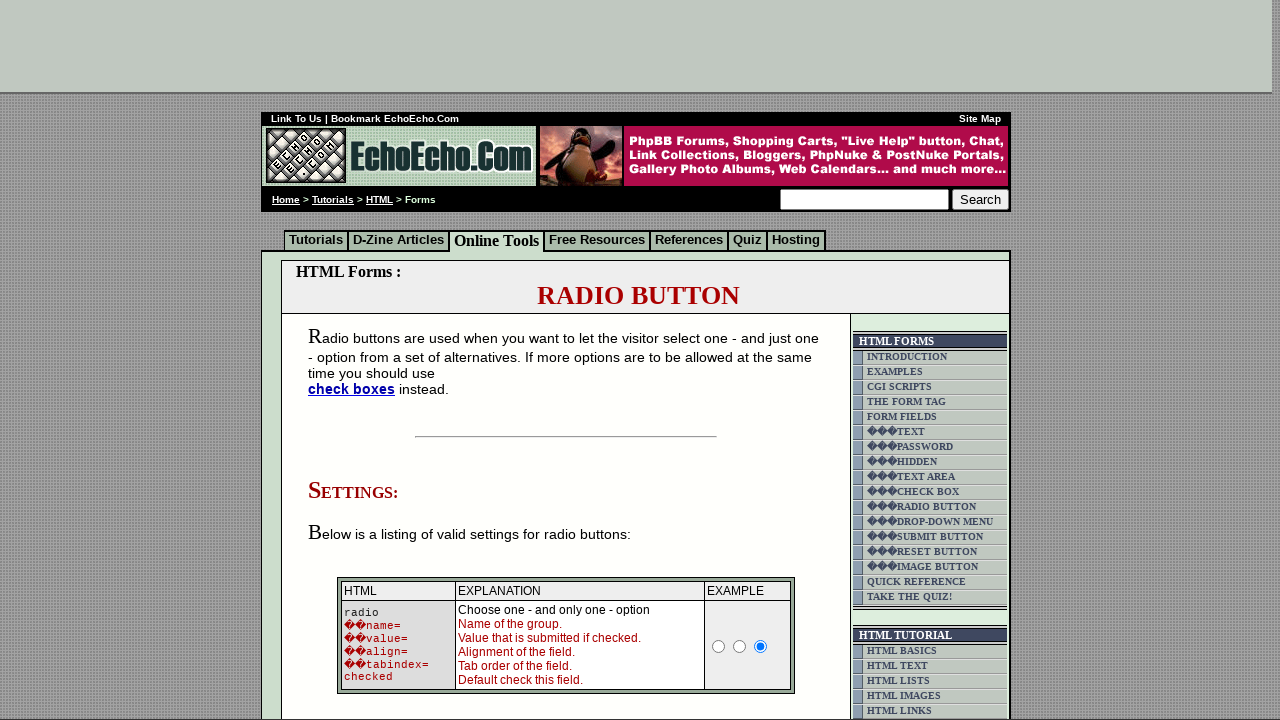

Clicked radio button 1 of 3 at (356, 360) on input[name='group1'] >> nth=0
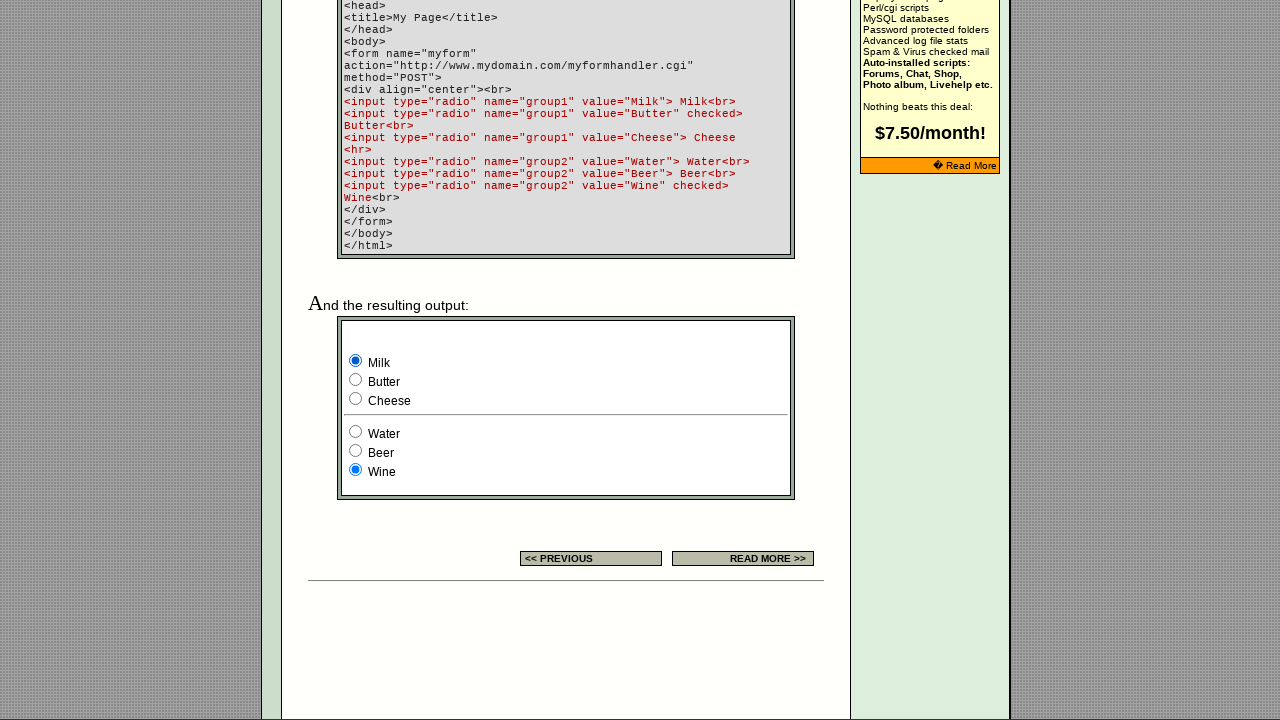

Clicked radio button 2 of 3 at (356, 380) on input[name='group1'] >> nth=1
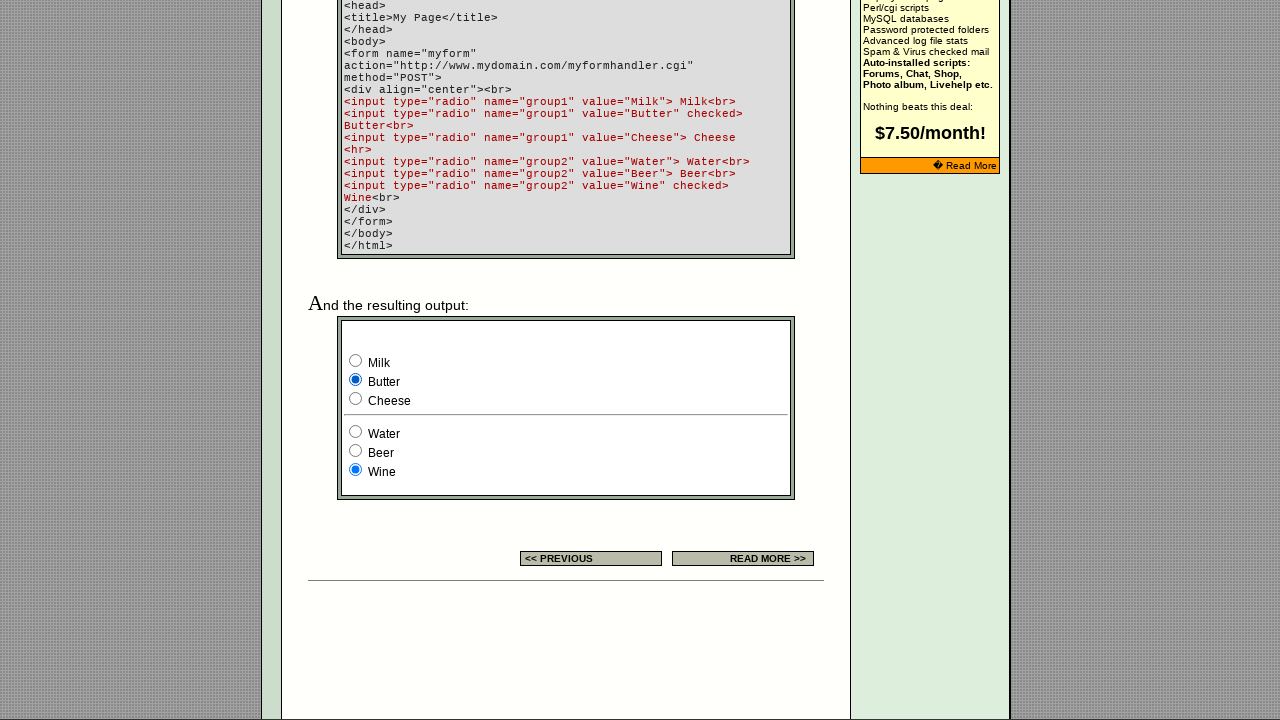

Clicked radio button 3 of 3 at (356, 398) on input[name='group1'] >> nth=2
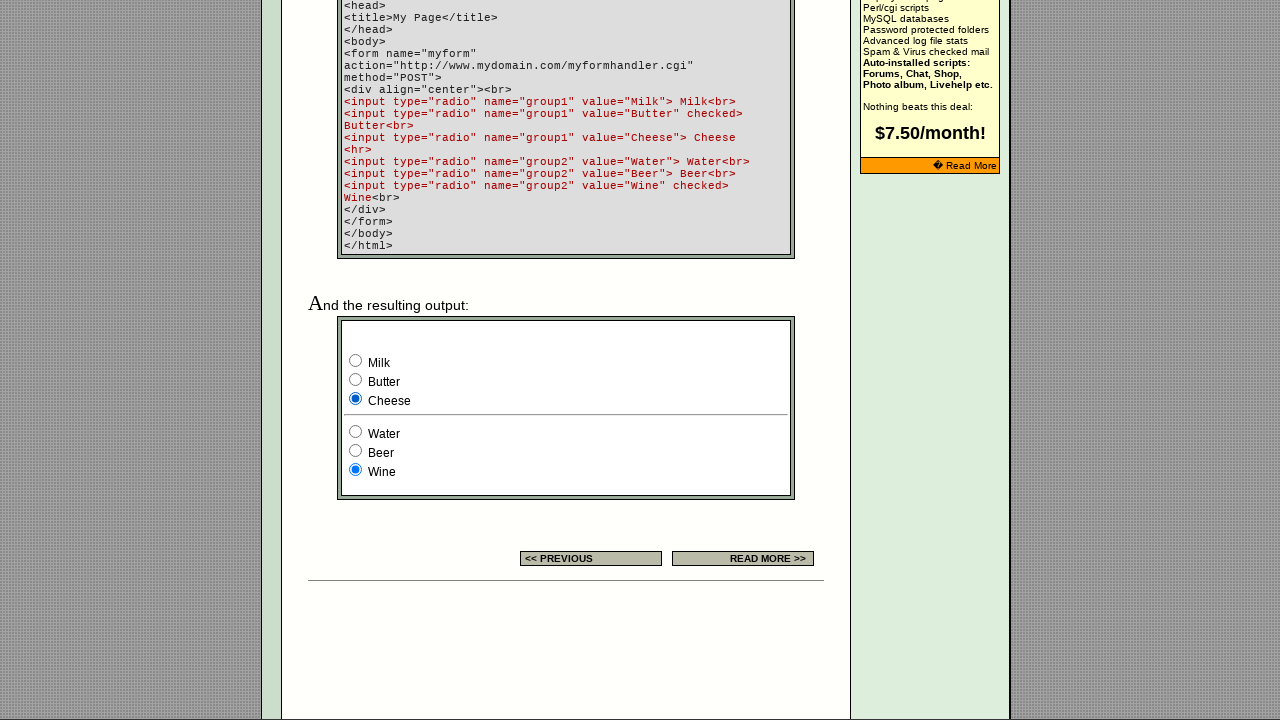

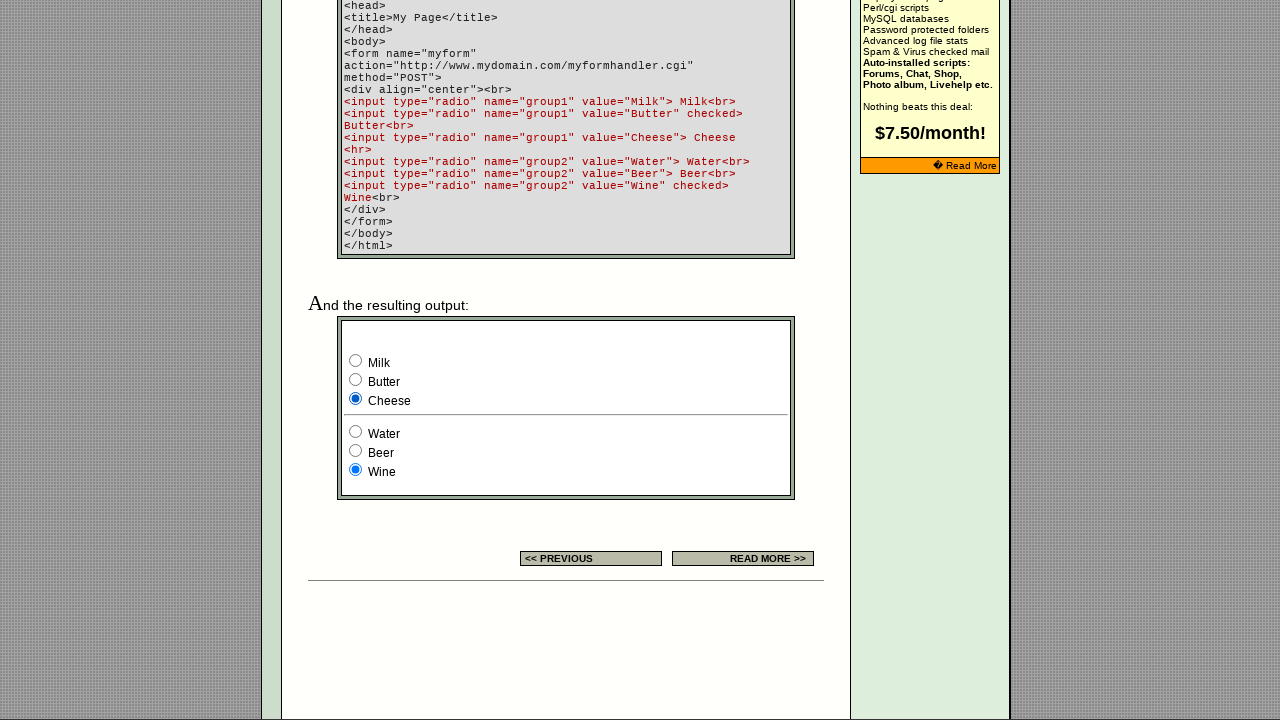